Waits for a price to reach $100, then books and solves a mathematical challenge by calculating a logarithmic expression and submitting the answer

Starting URL: http://suninjuly.github.io/explicit_wait2.html

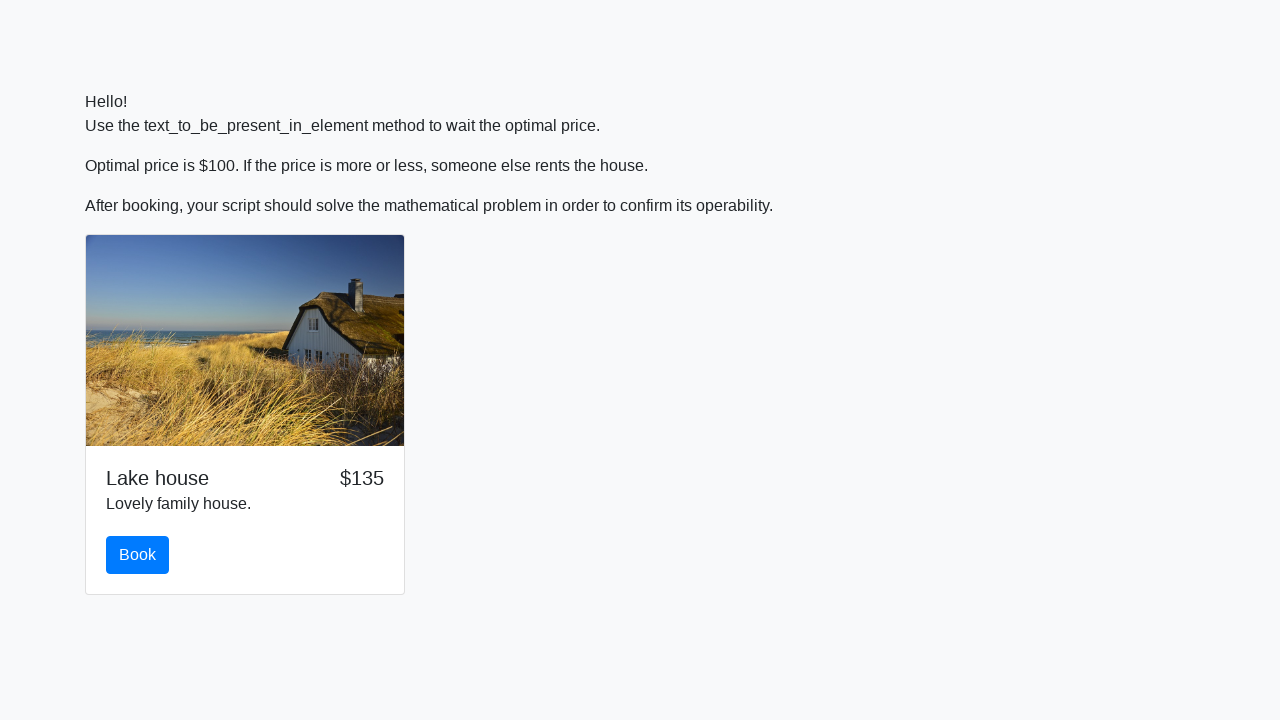

Waited for price to reach $100
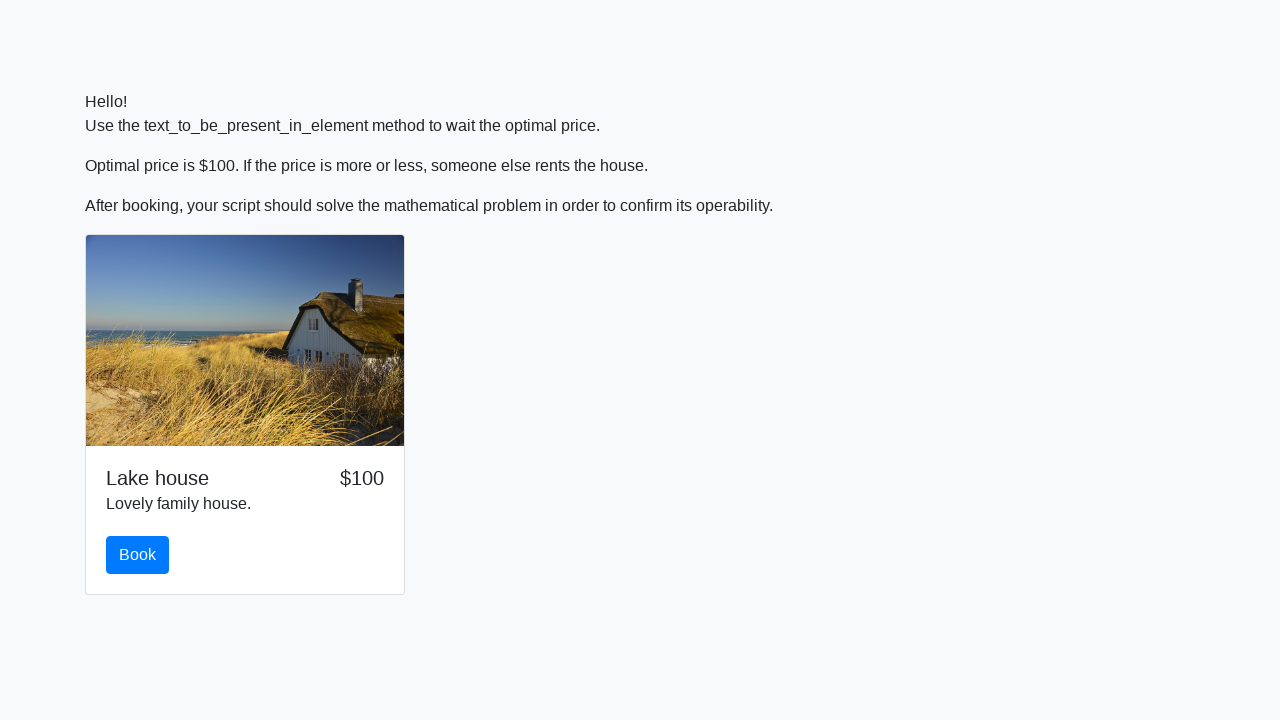

Clicked the book button at (138, 555) on #book
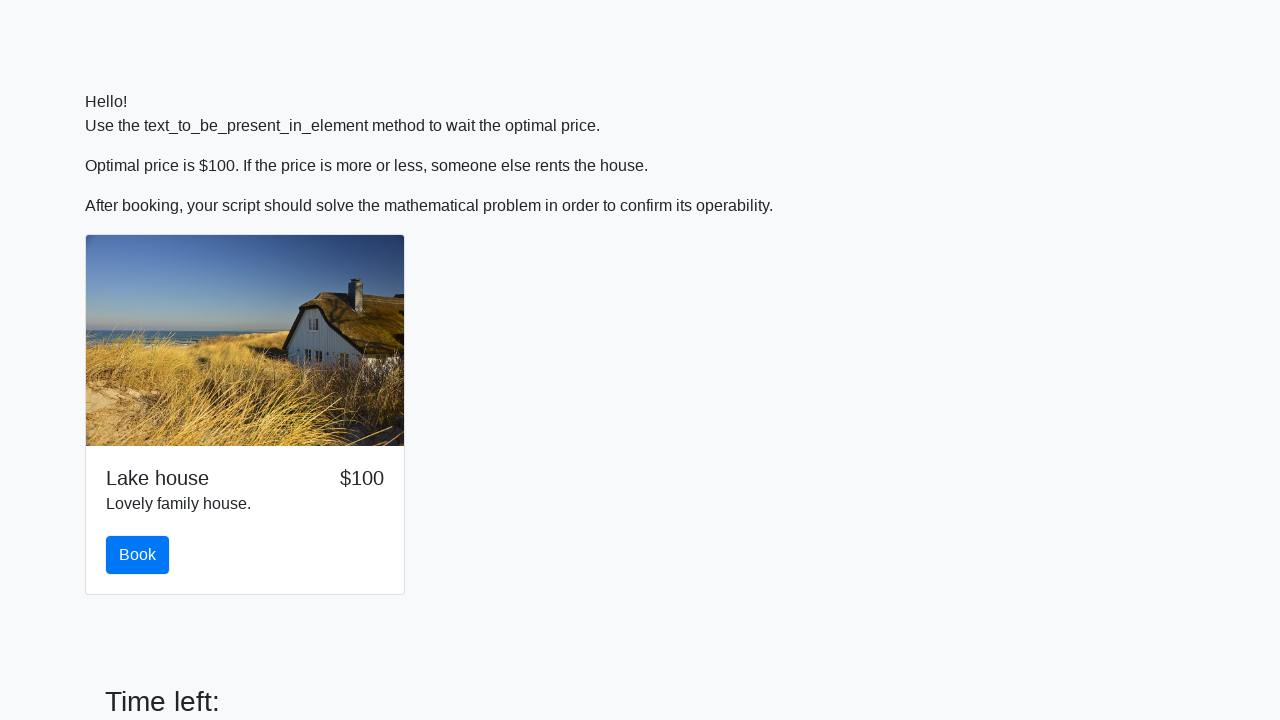

Retrieved input value for mathematical calculation: 849
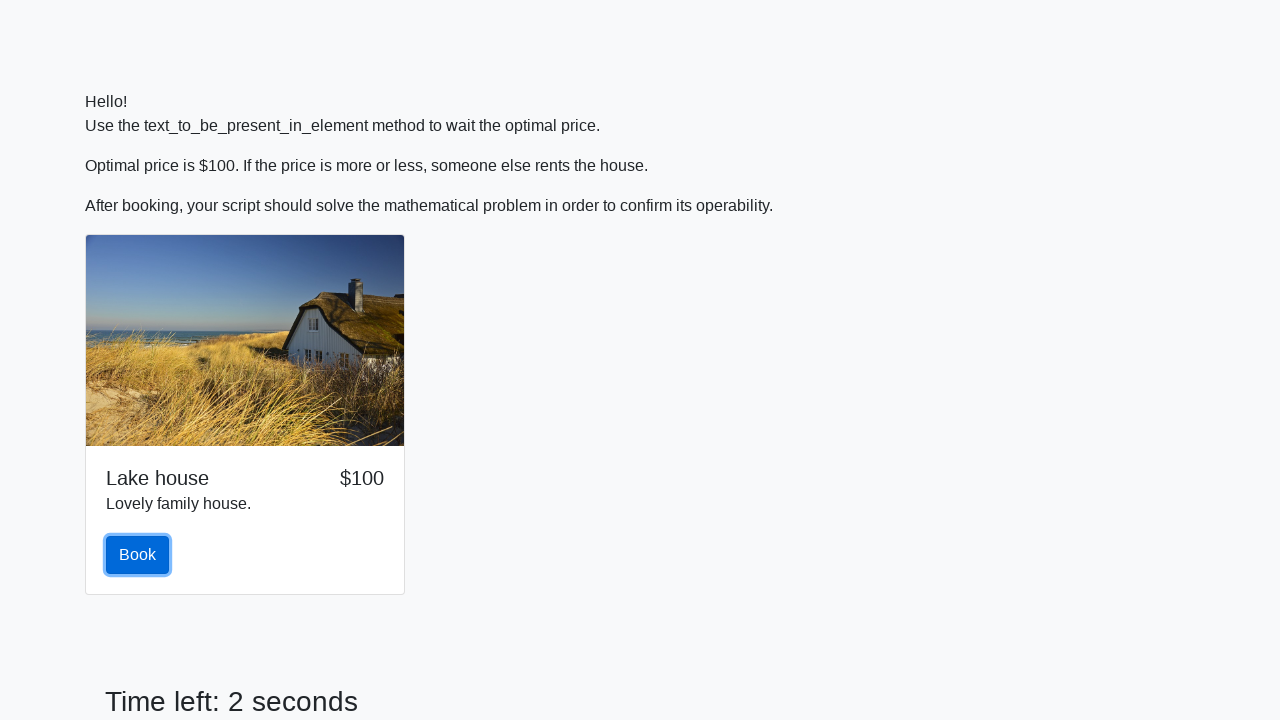

Calculated logarithmic expression result: 2.1226783359479193
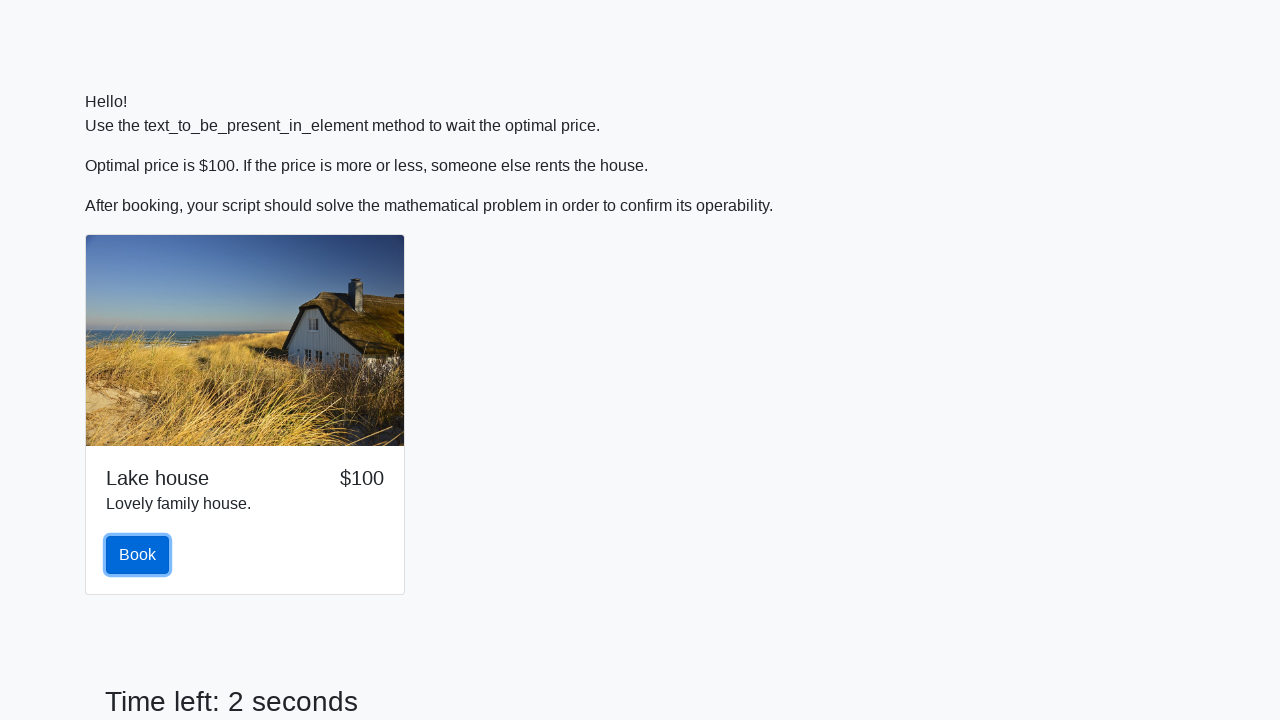

Filled answer field with calculated value on #answer
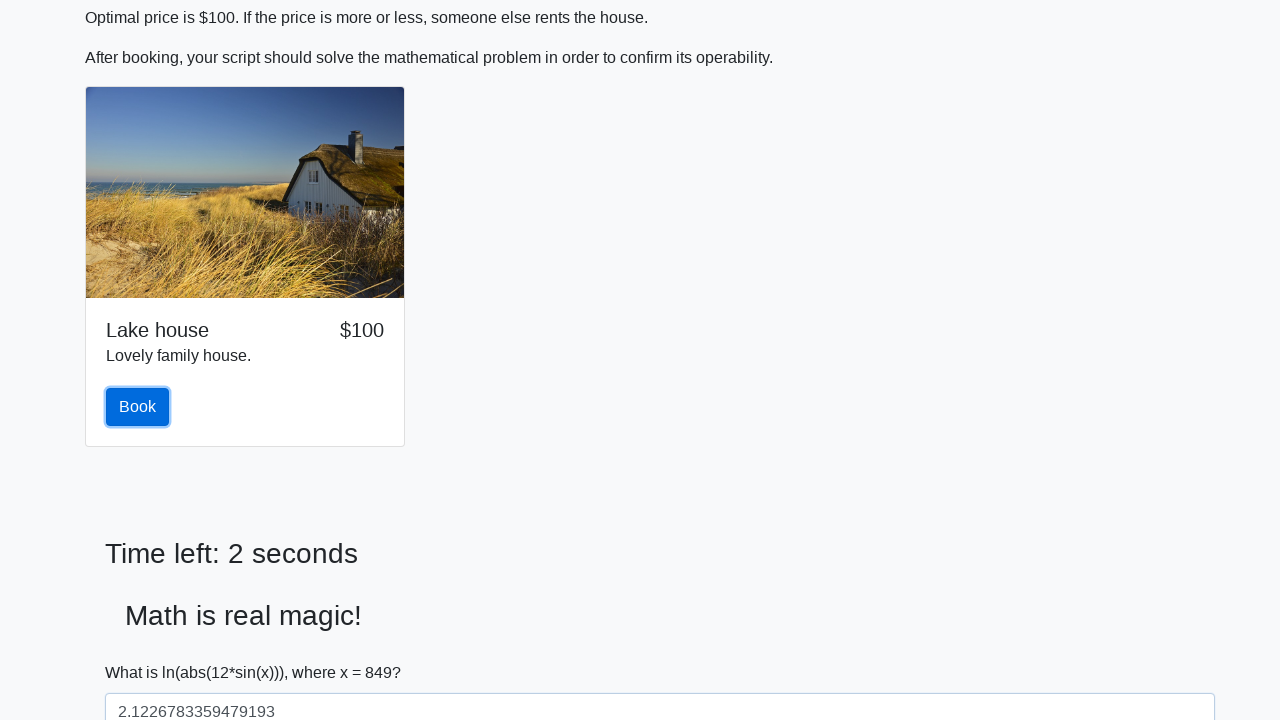

Clicked the solve button to submit answer at (143, 651) on #solve
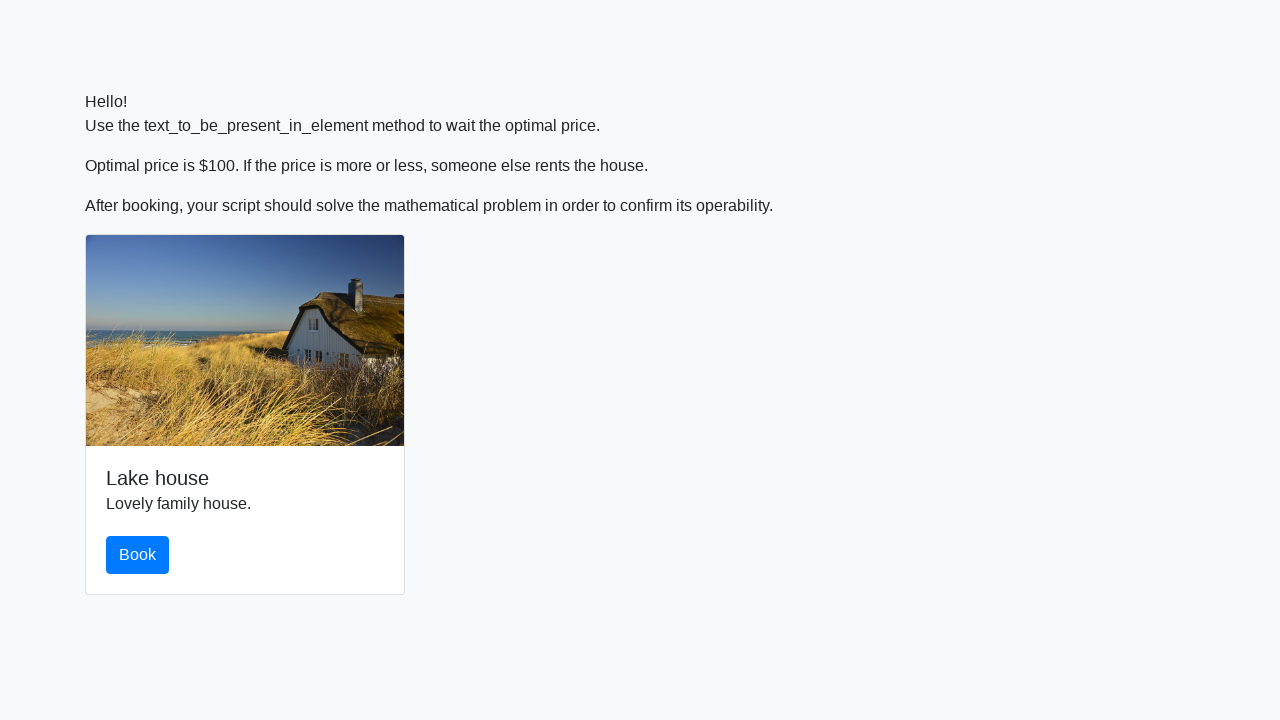

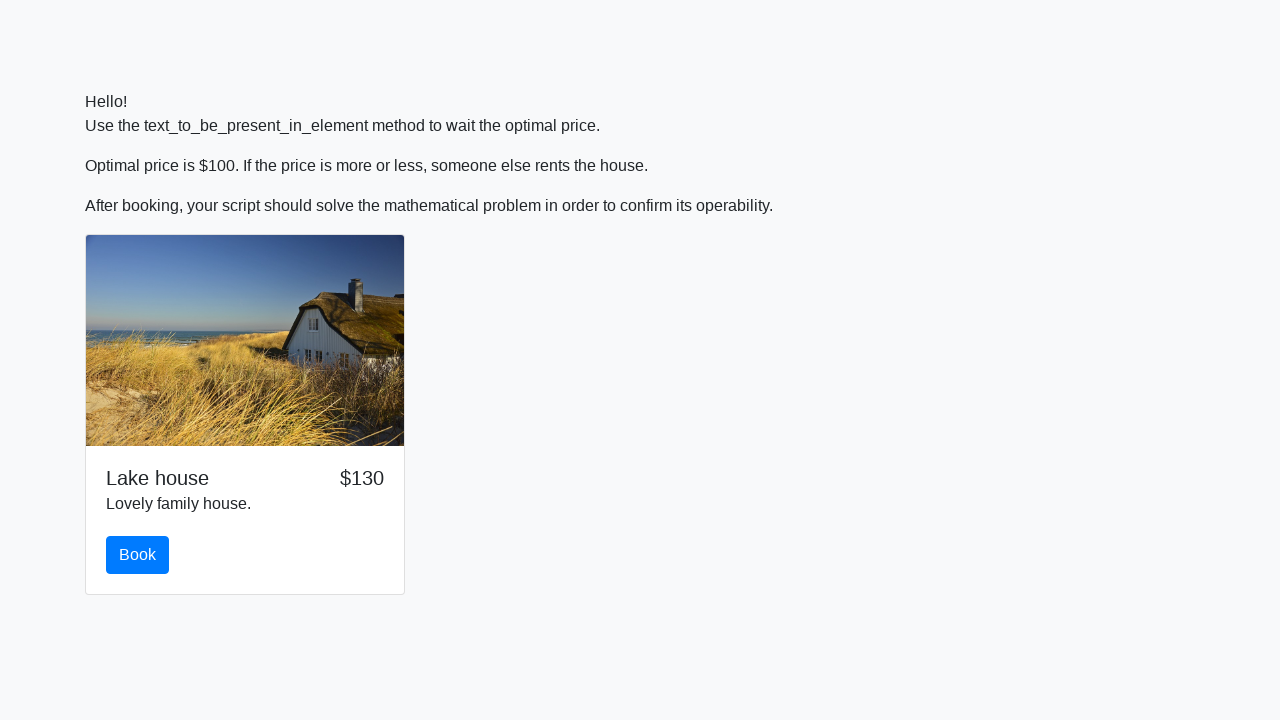